Tests prompt popup functionality by clicking the prompt button, entering text input, and accepting the prompt

Starting URL: https://practice-automation.com/popups/

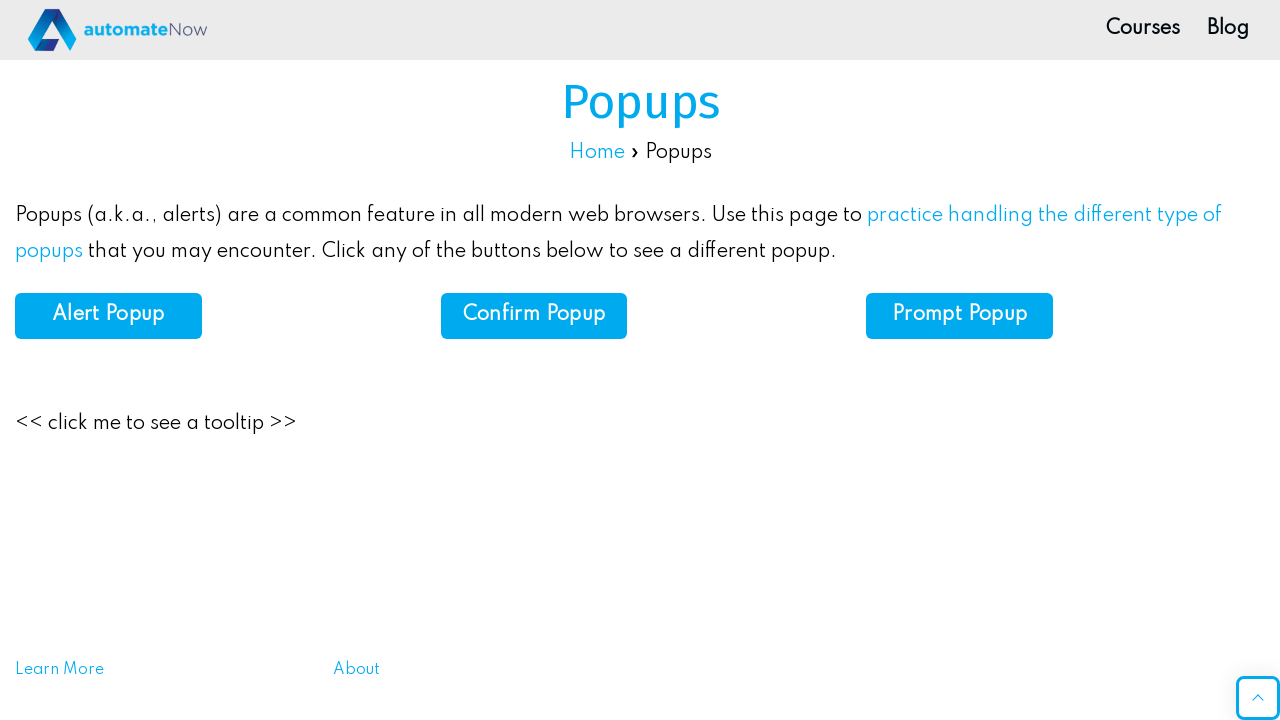

Set up dialog handler to accept prompt with 'Test Input'
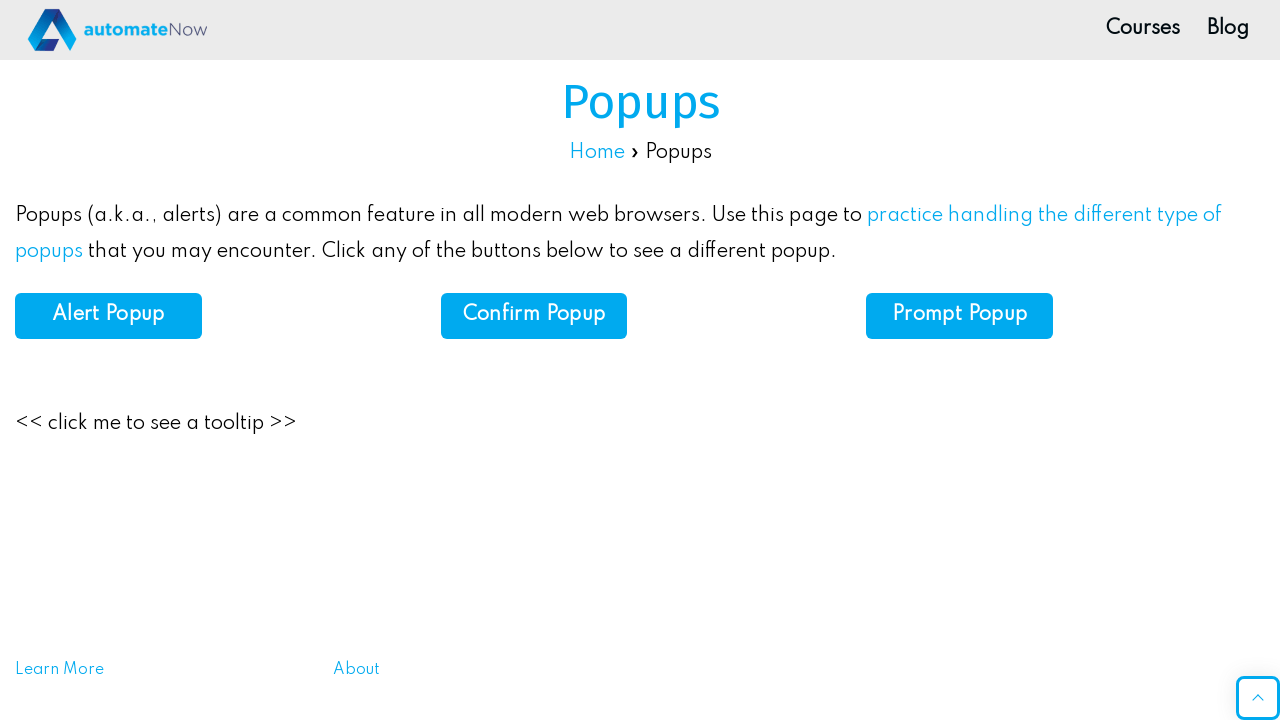

Clicked the prompt button to trigger prompt dialog at (960, 316) on xpath=//*[@id='prompt']
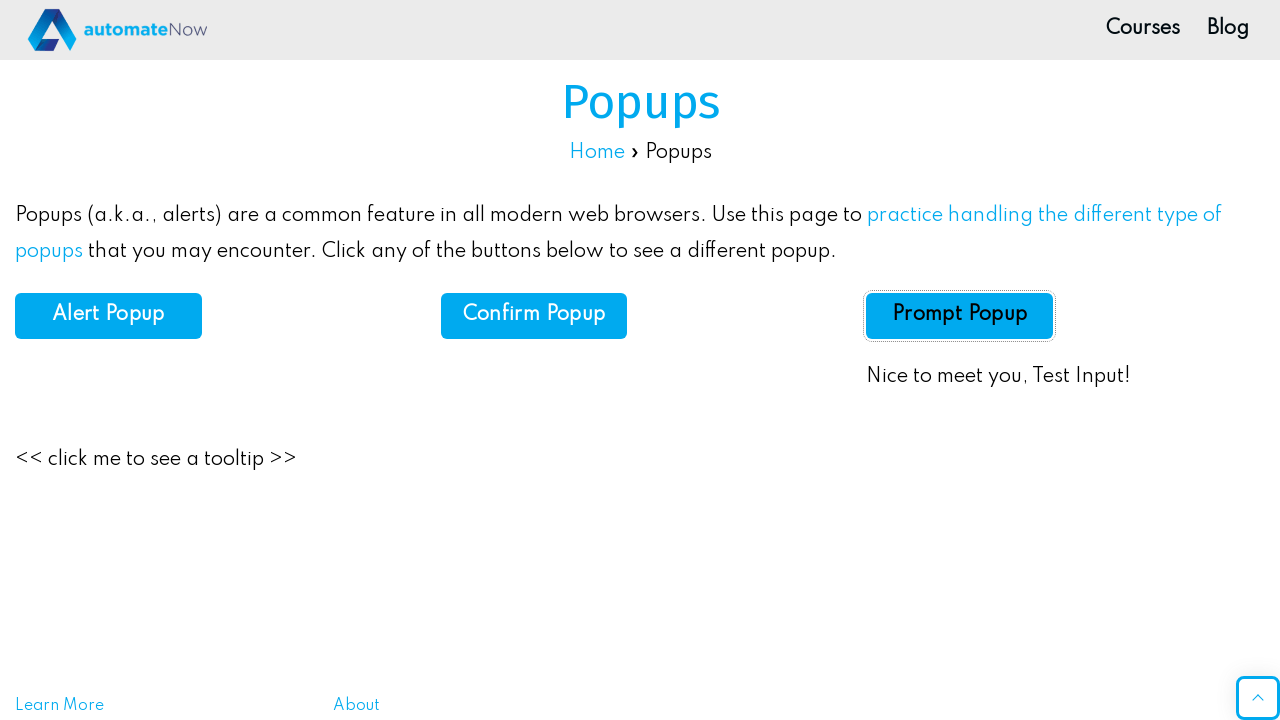

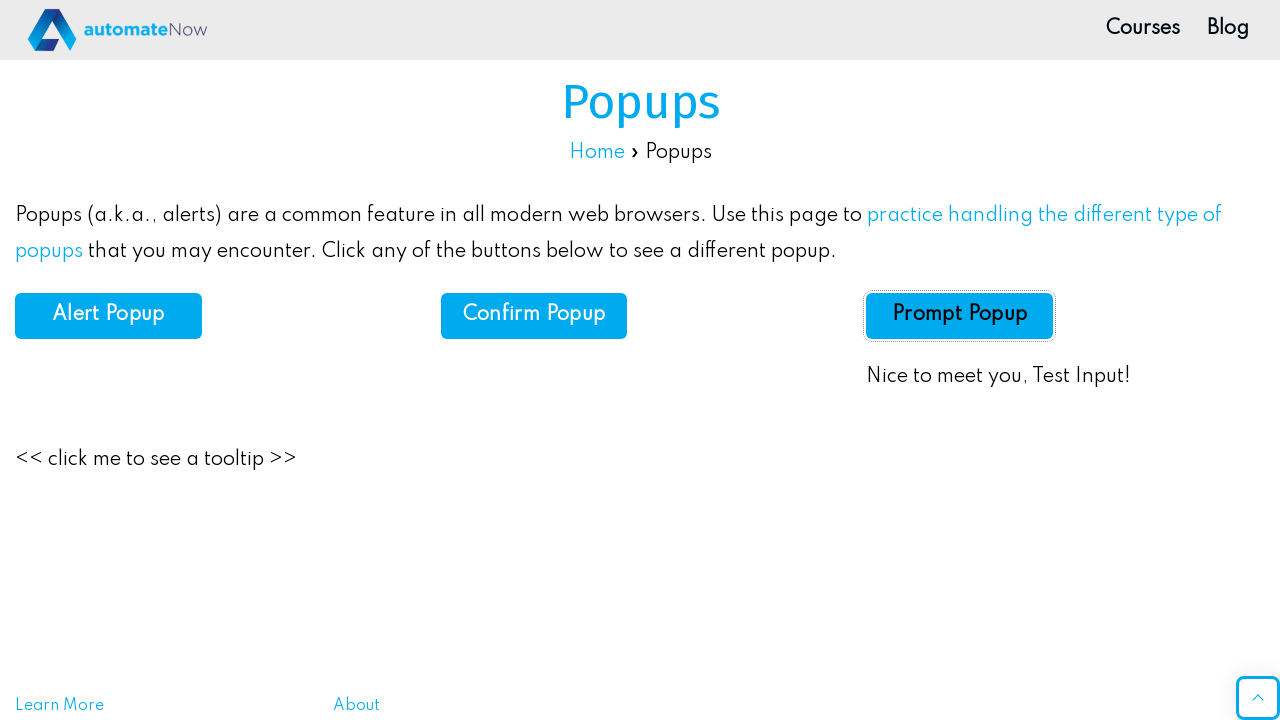